Tests dropdown selection functionality by selecting an option from a fruits dropdown menu by index and verifying the selection

Starting URL: https://letcode.in/dropdowns

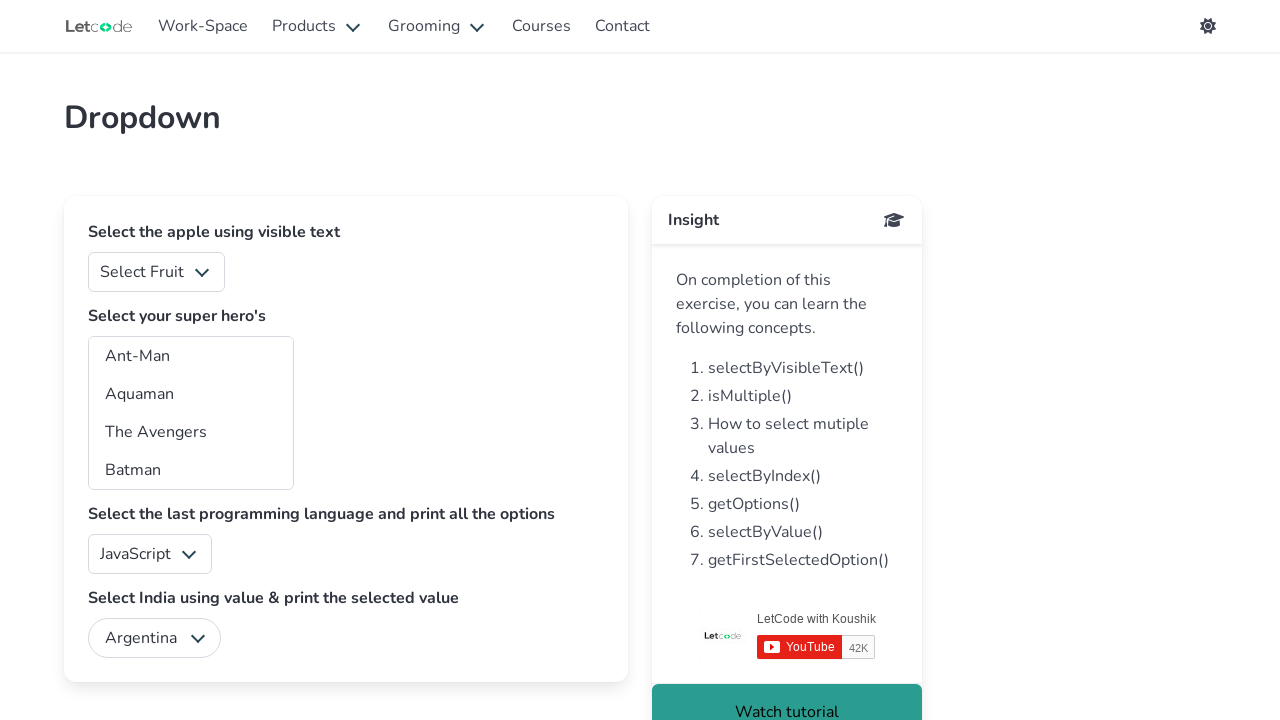

Selected option at index 4 from the fruits dropdown on #fruits
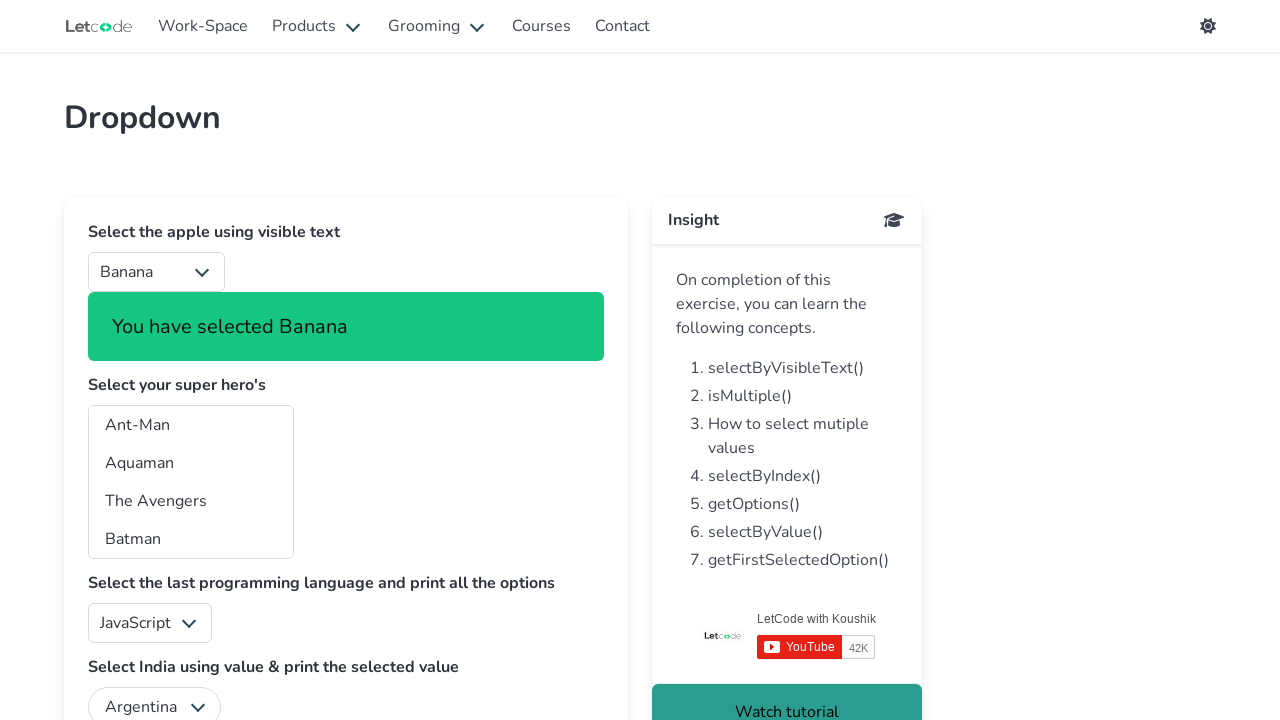

Subtitle text loaded and verified
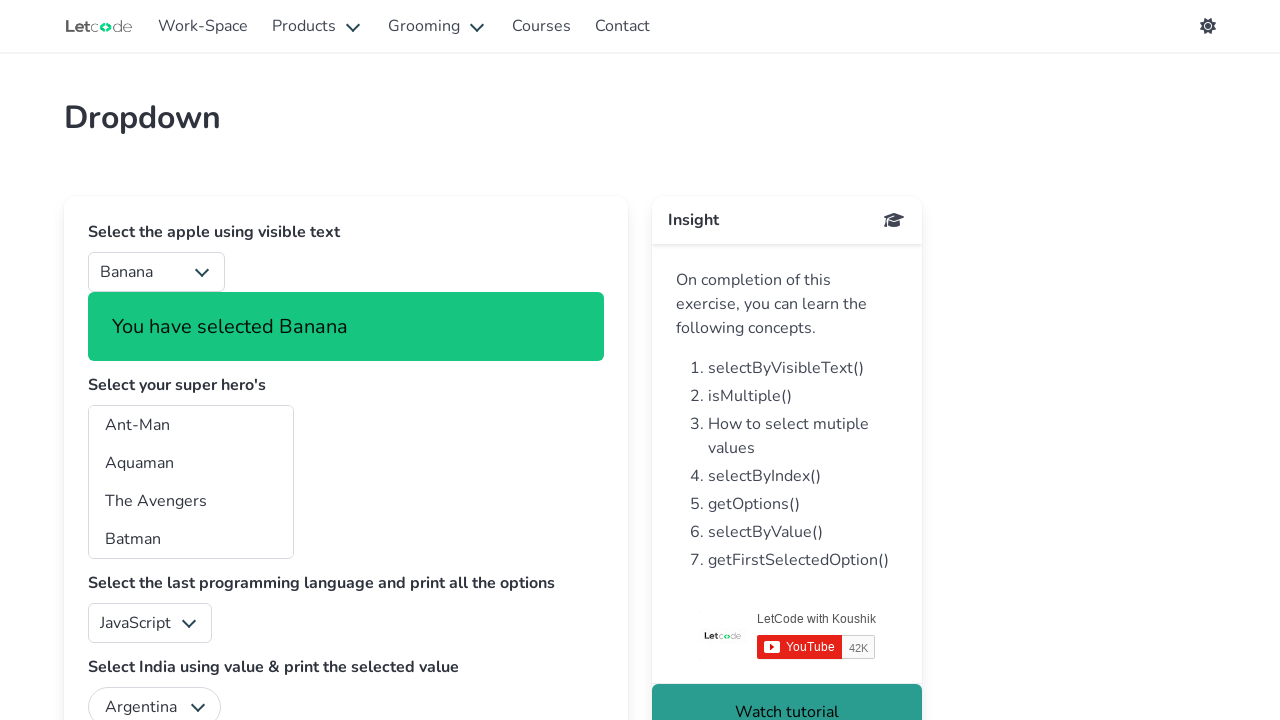

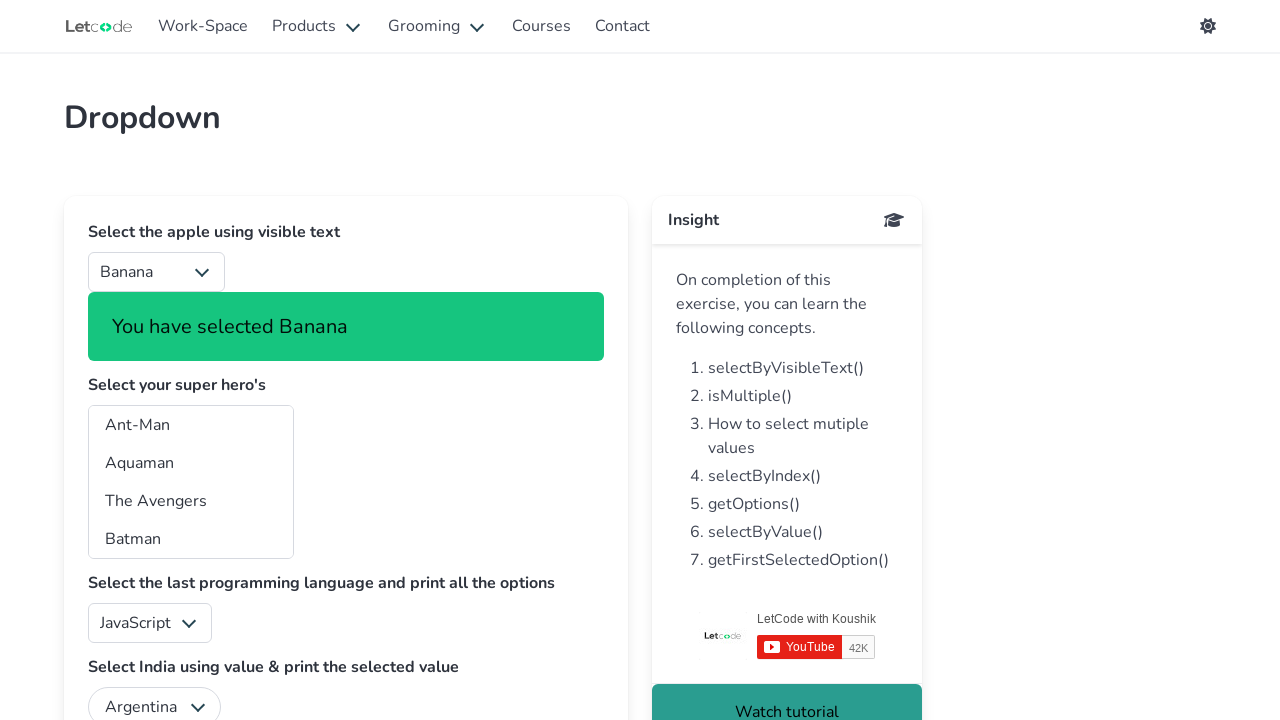